Tests the DemoQA text box form by navigating to the Elements section, filling in name, email, current address, and permanent address fields, then submitting the form.

Starting URL: https://demoqa.com

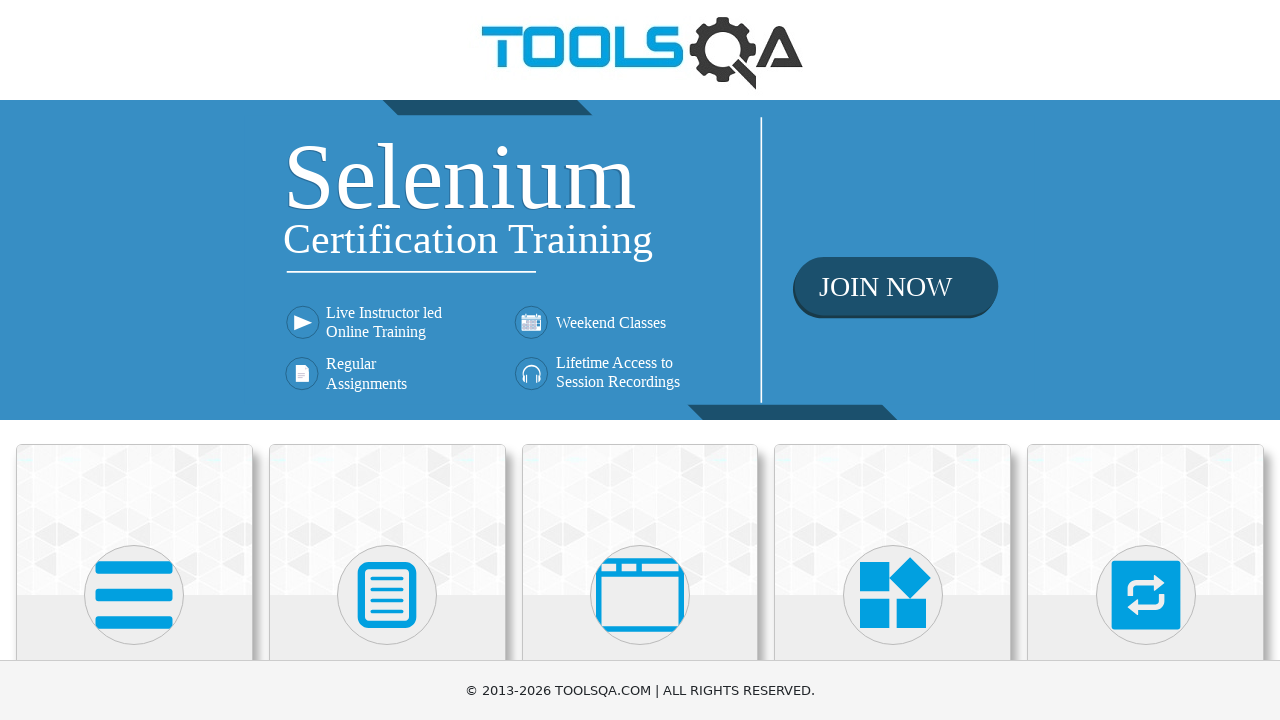

Clicked on Elements section card at (134, 520) on (//div[@class='card-up'])[1]
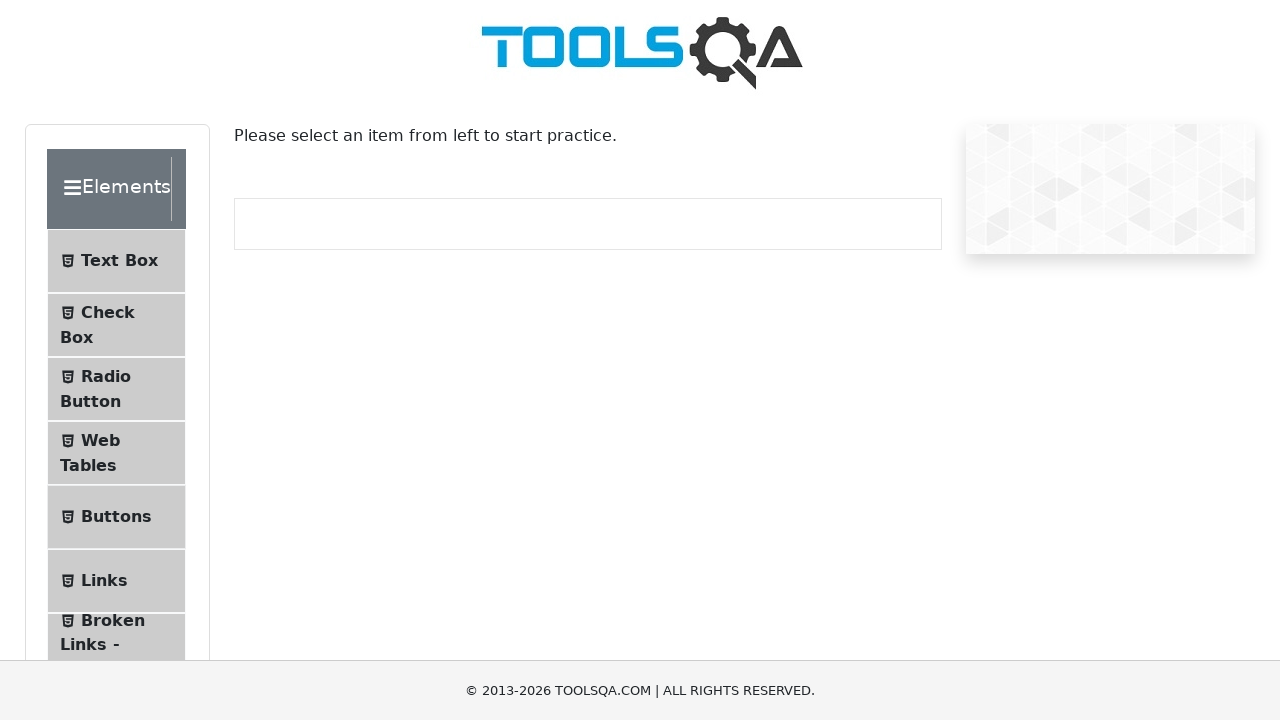

Clicked on Text Box menu item at (119, 261) on (//span[@class='text'])[1]
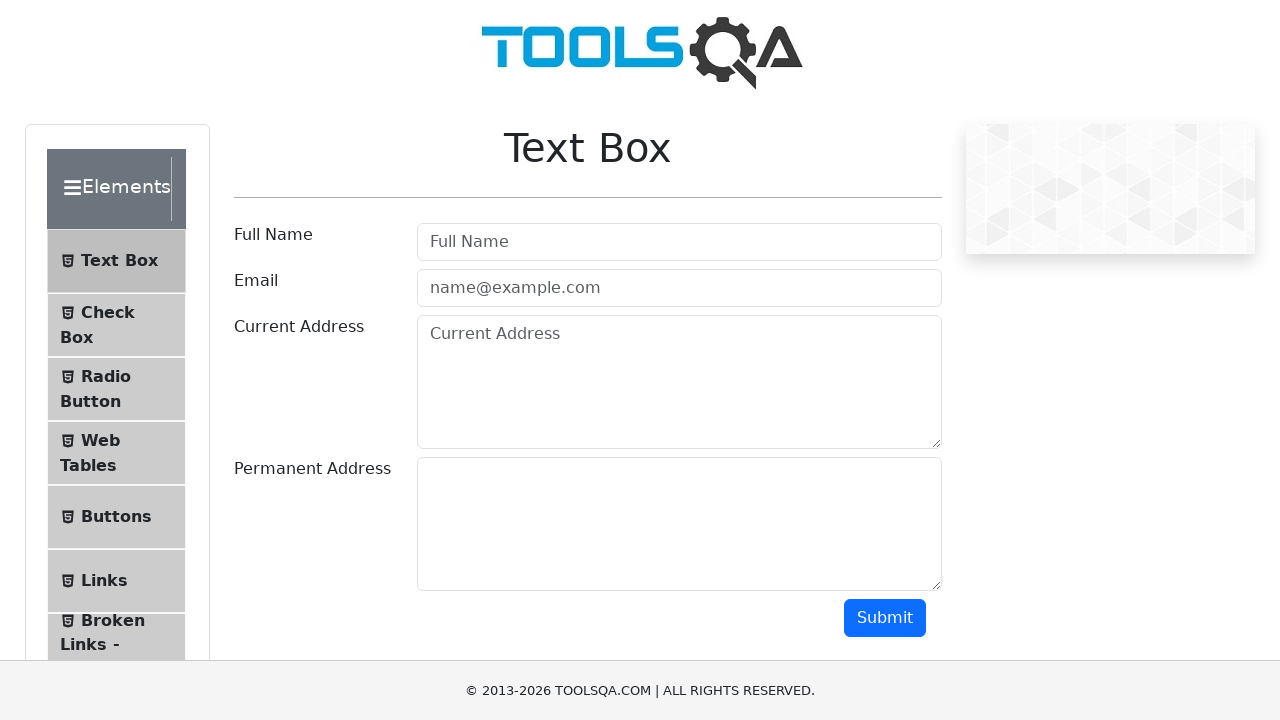

Filled in Full Name field with 'Marcus Wellington' on input.mr-sm-2.form-control
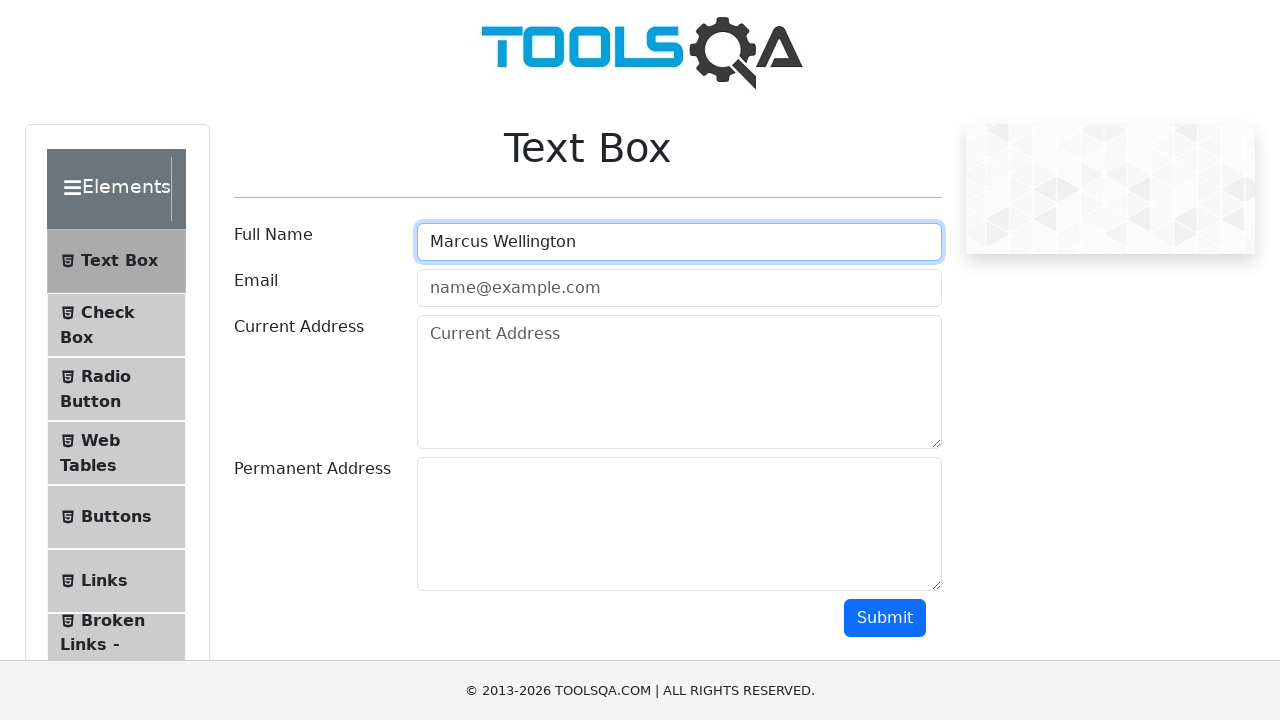

Filled in Email field with 'marcus.wellington@testmail.com' on input#userEmail
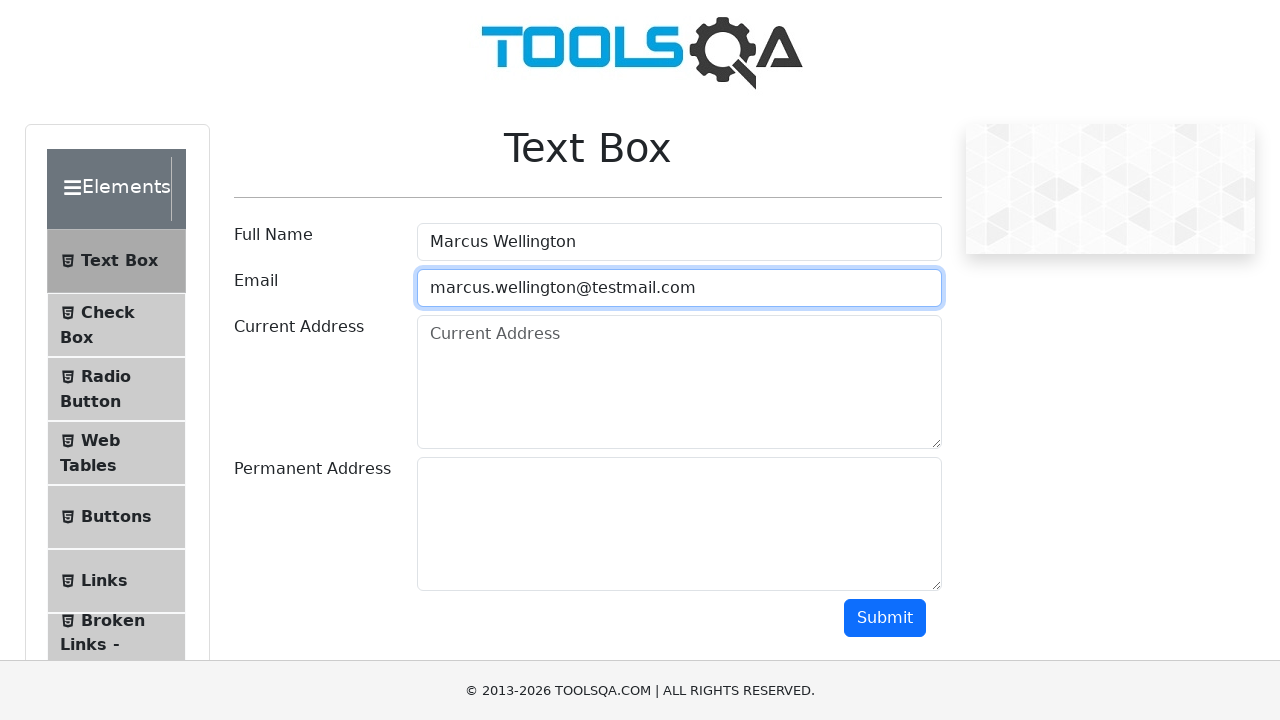

Filled in Current Address field with '1234 Oak Street, Apt 5B' on textarea#currentAddress
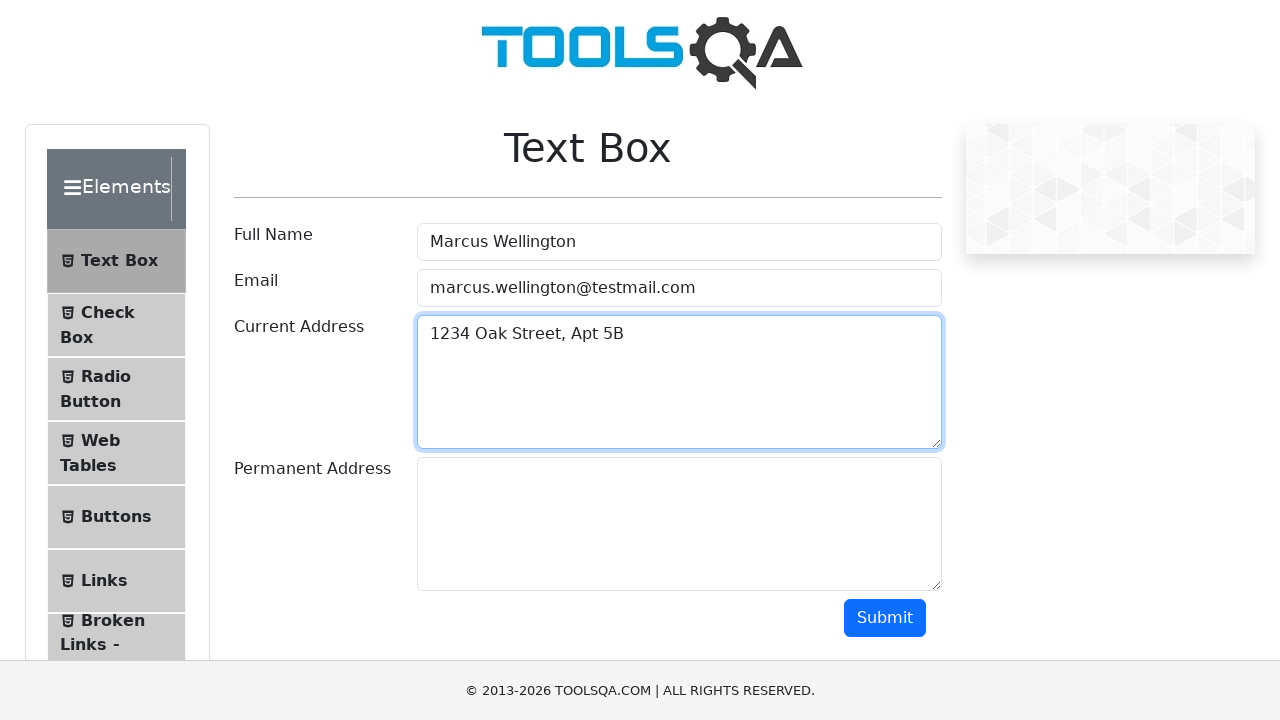

Filled in Permanent Address field with '789 Pine Avenue, Suite 200' on textarea#permanentAddress
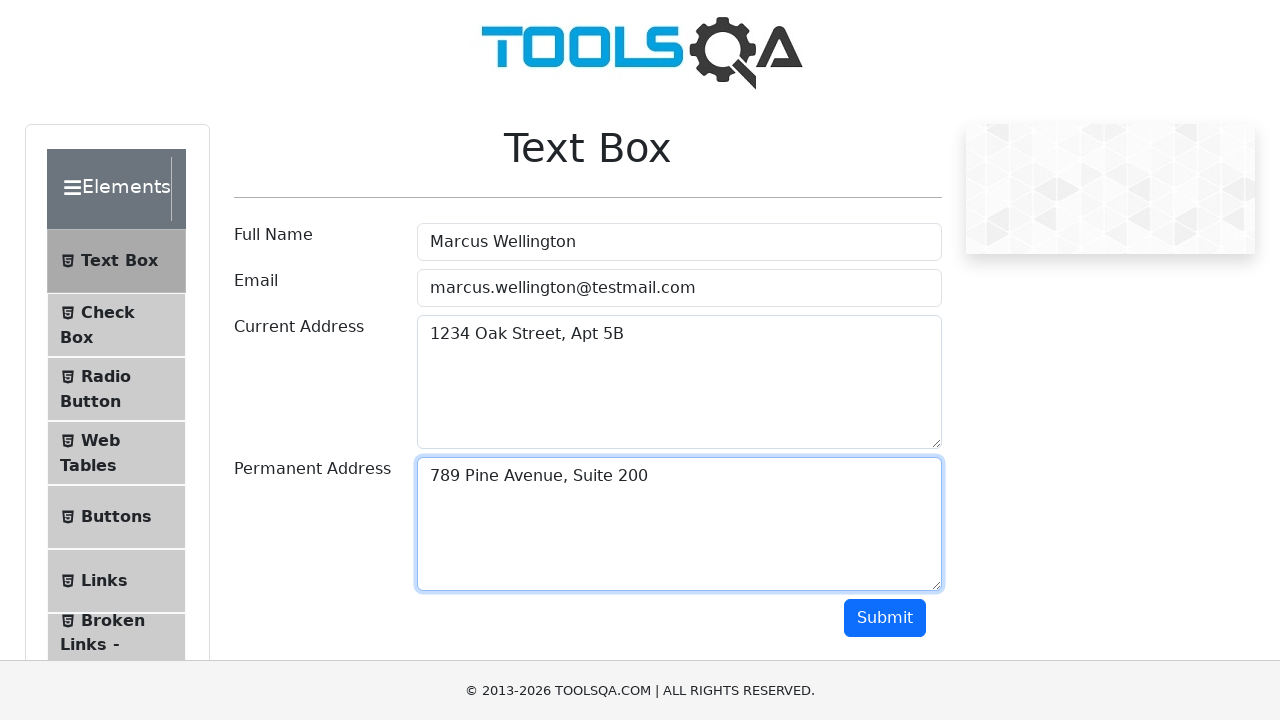

Clicked Submit button to submit the form at (885, 618) on button#submit
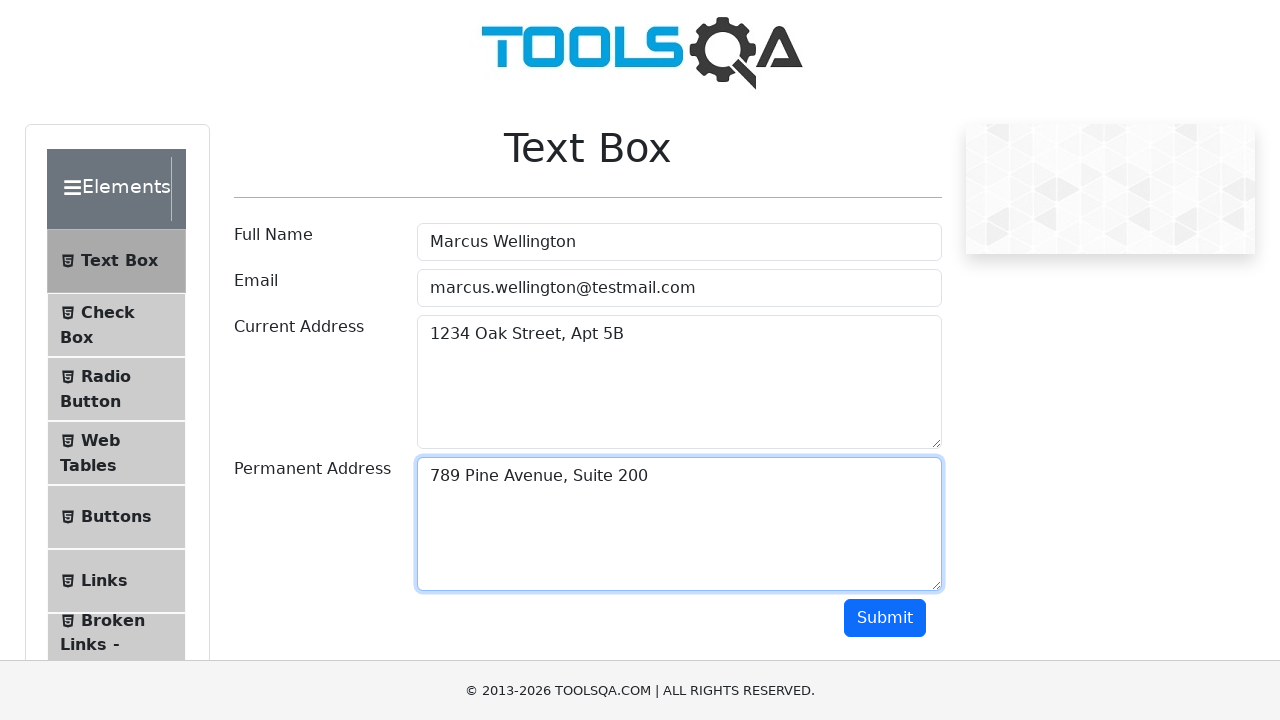

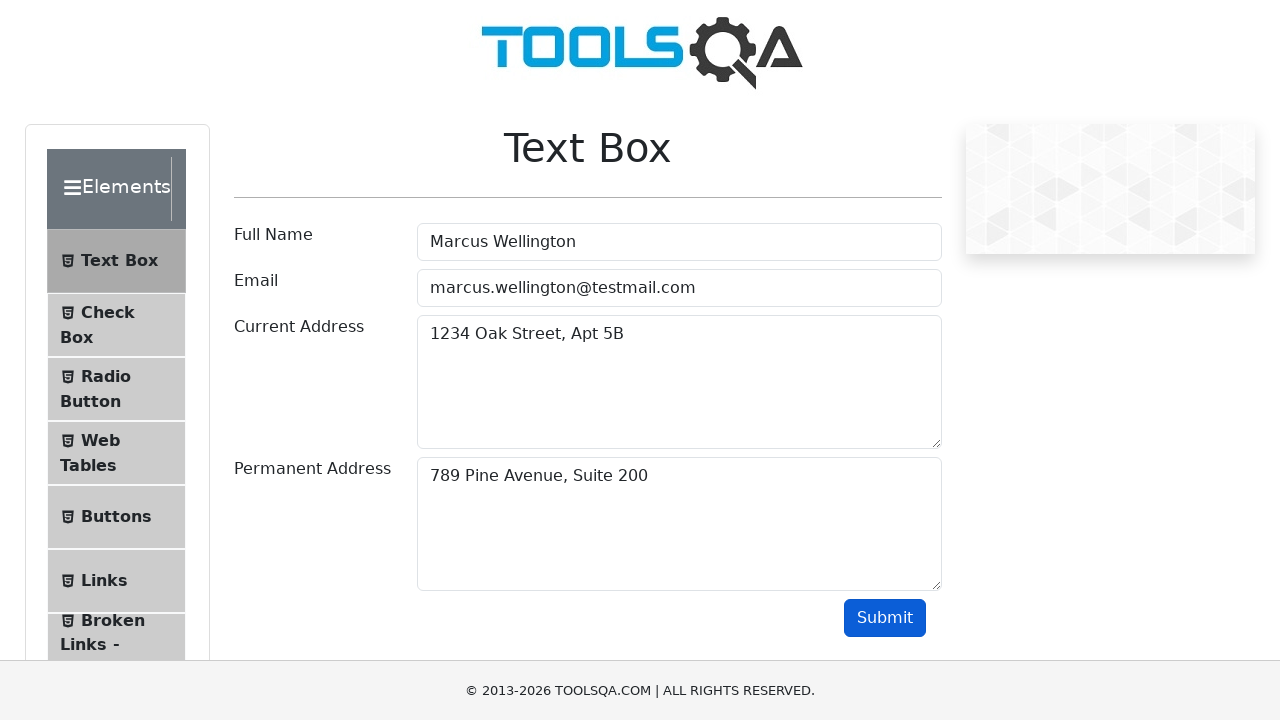